Tests that the Create Item button becomes disabled when entering text longer than the maximum allowed length

Starting URL: http://immense-hollows-74271.herokuapp.com/

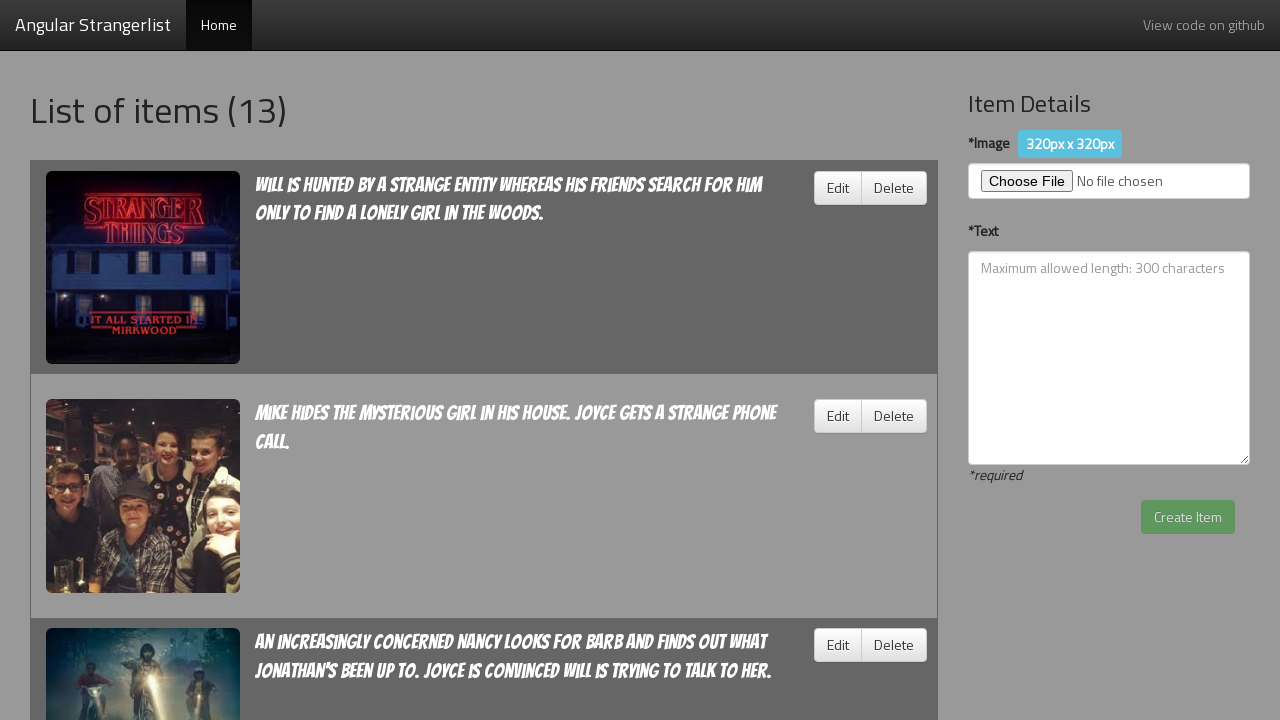

Filled textarea with text exceeding maximum allowed length on textarea[name='text']
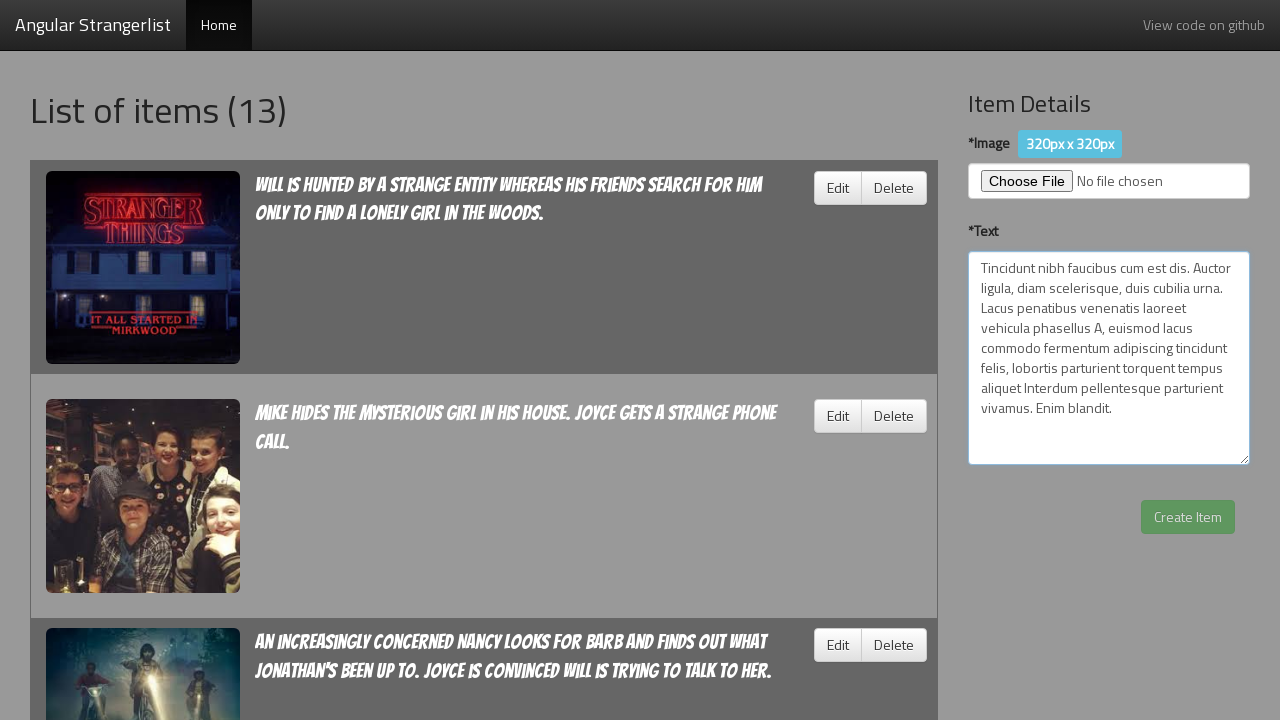

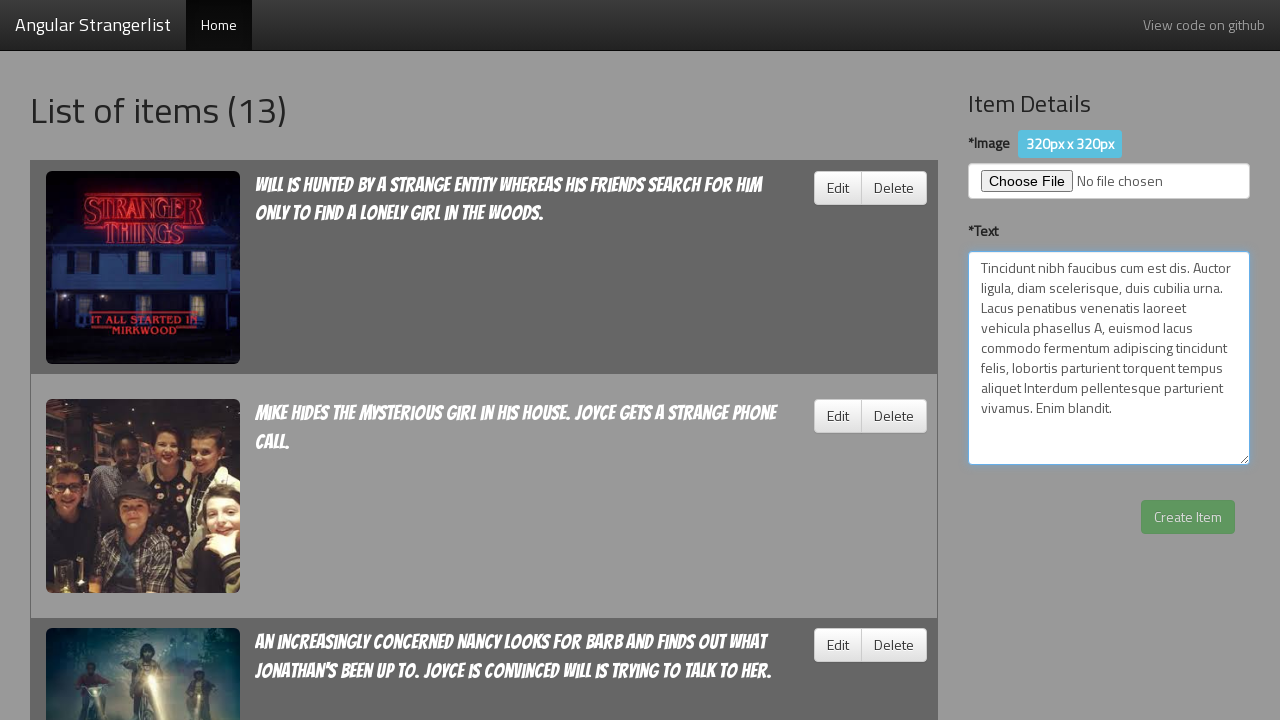